Demonstrates injecting jQuery and jQuery Growl library into a page to display notification messages using JavaScript execution

Starting URL: http://the-internet.herokuapp.com

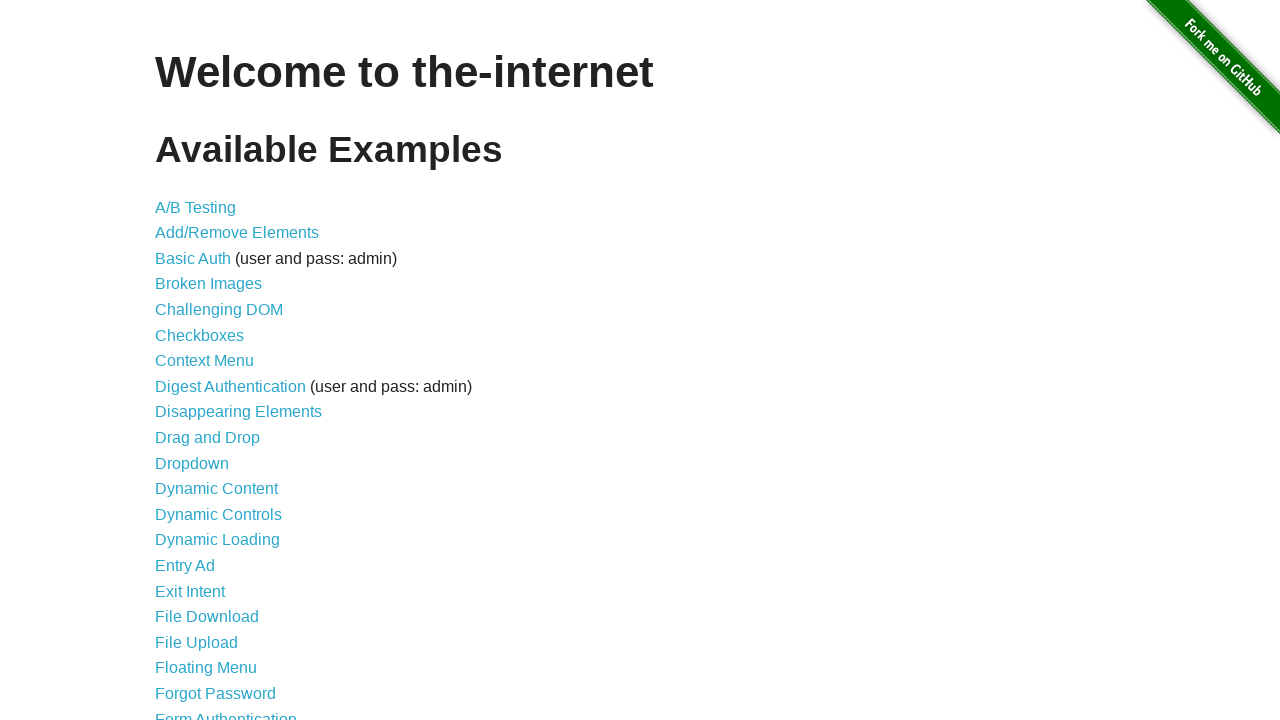

Injected jQuery library into page if not already present
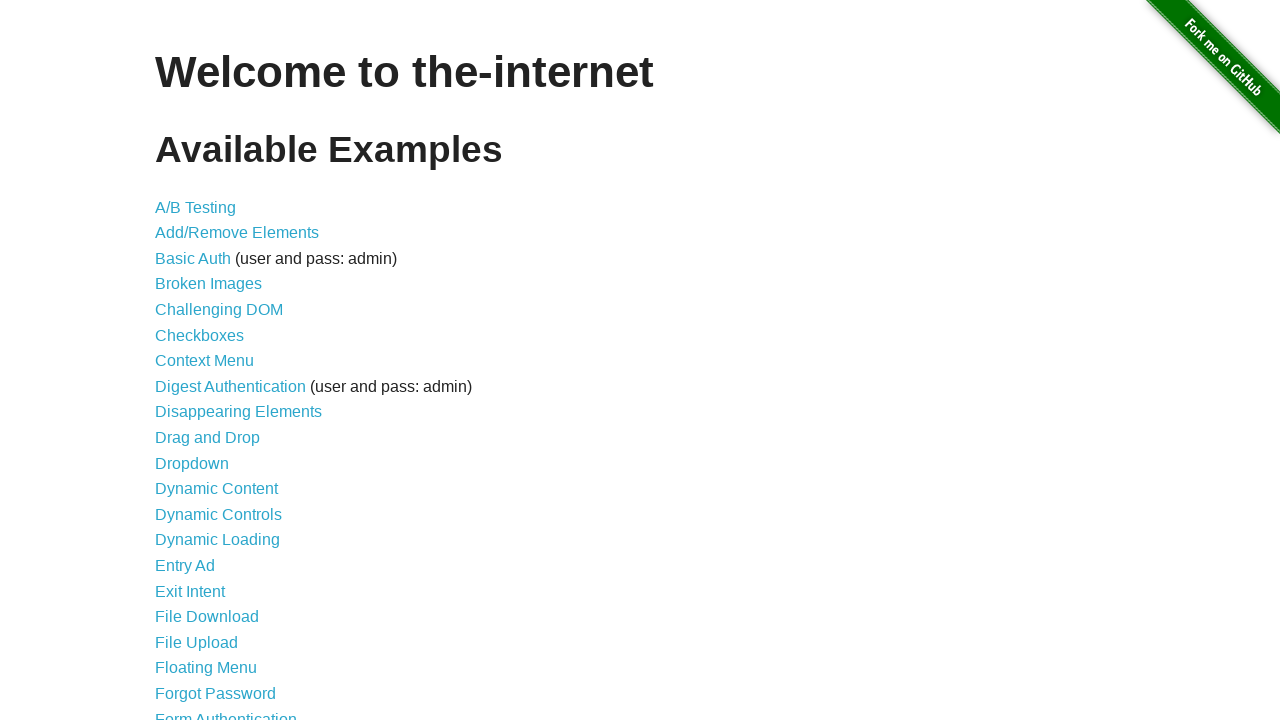

Loaded jQuery Growl library via jQuery getScript
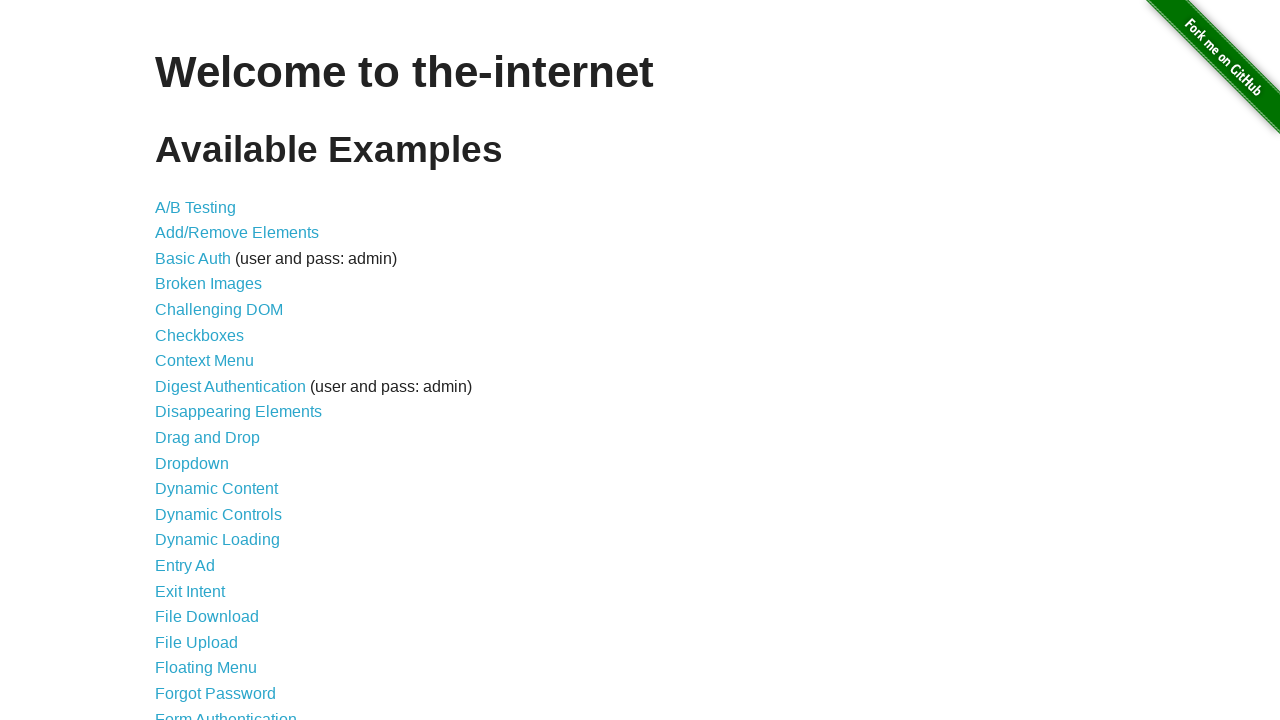

Injected jQuery Growl CSS stylesheet into page head
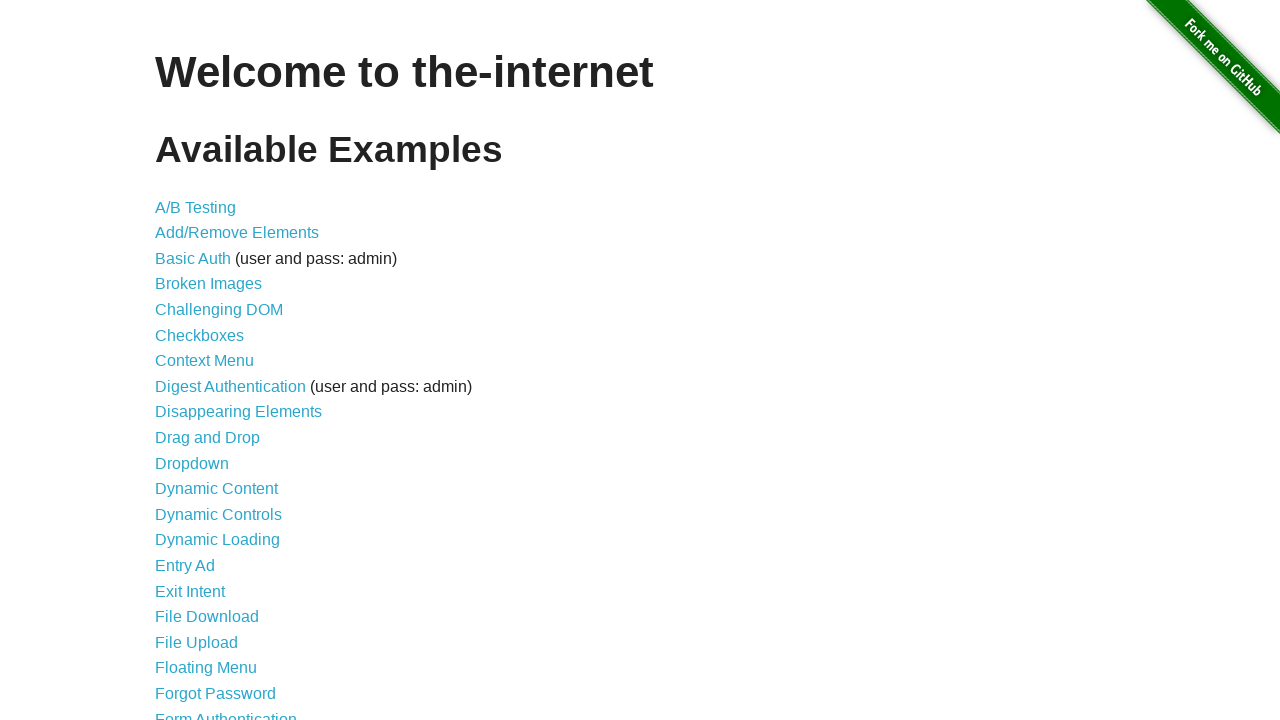

Waited 5 seconds for scripts to load
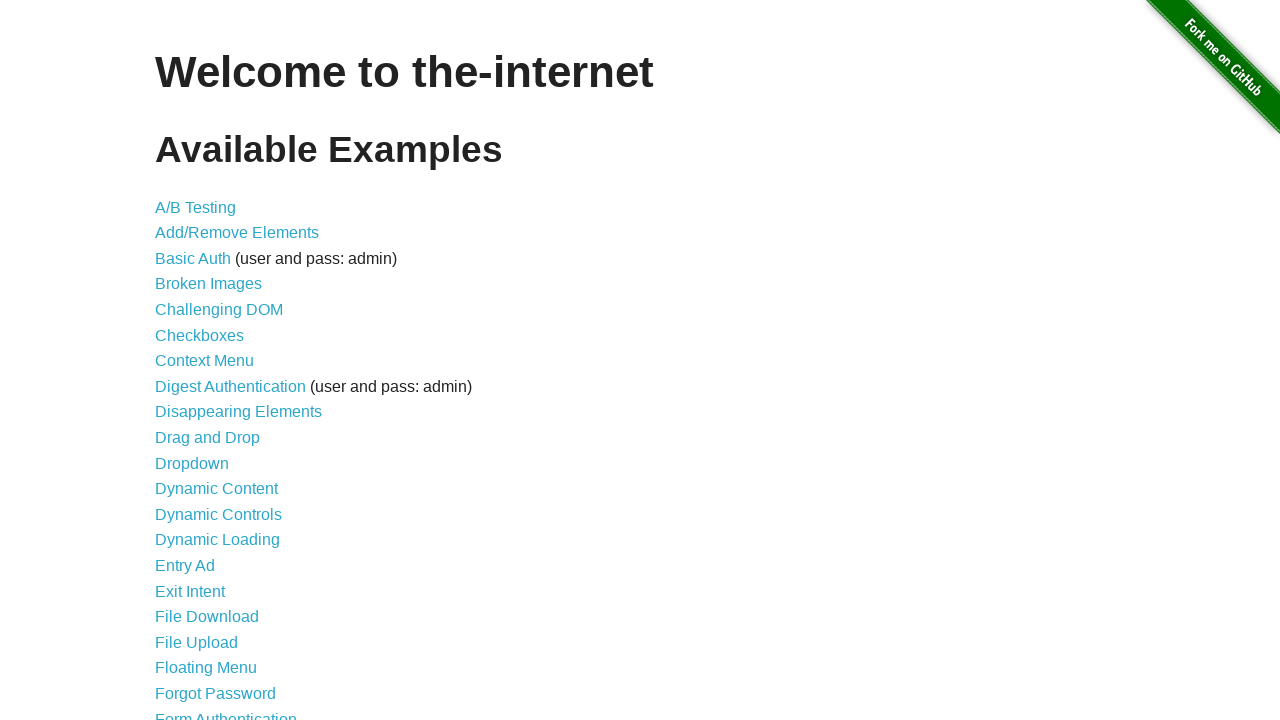

Displayed default growl notification with title 'GET' and message '/'
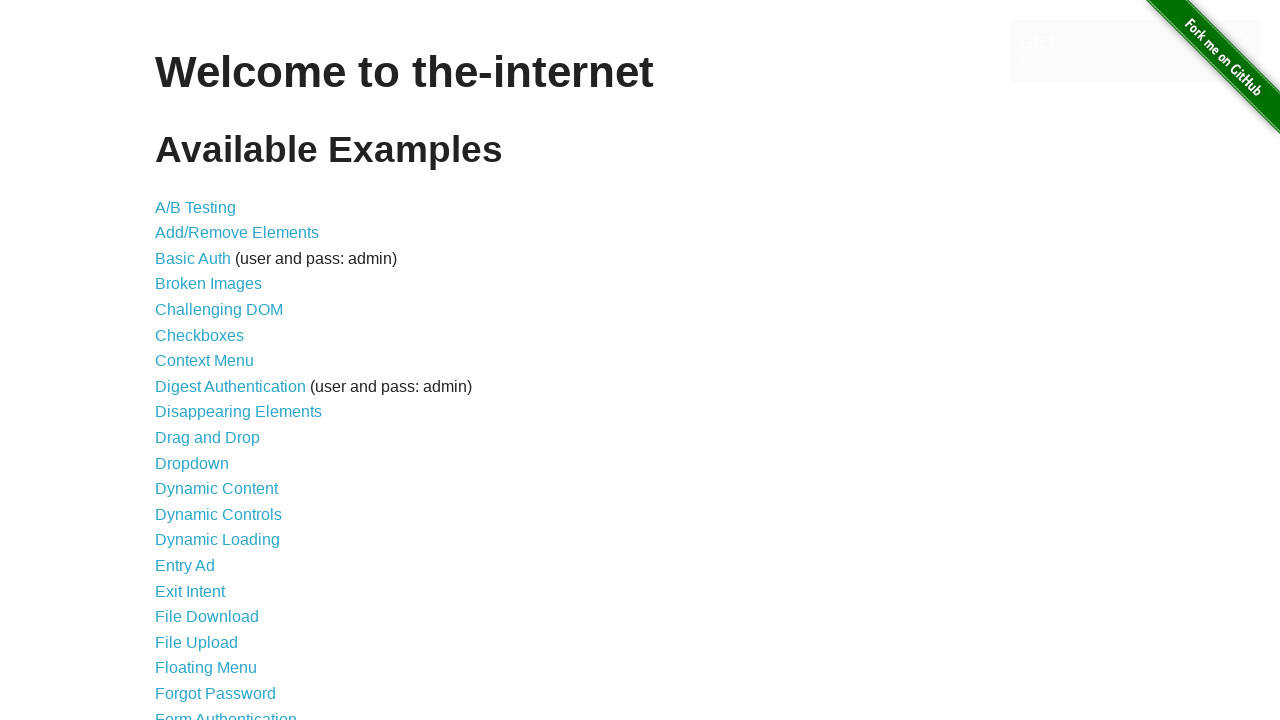

Displayed error growl notification in red
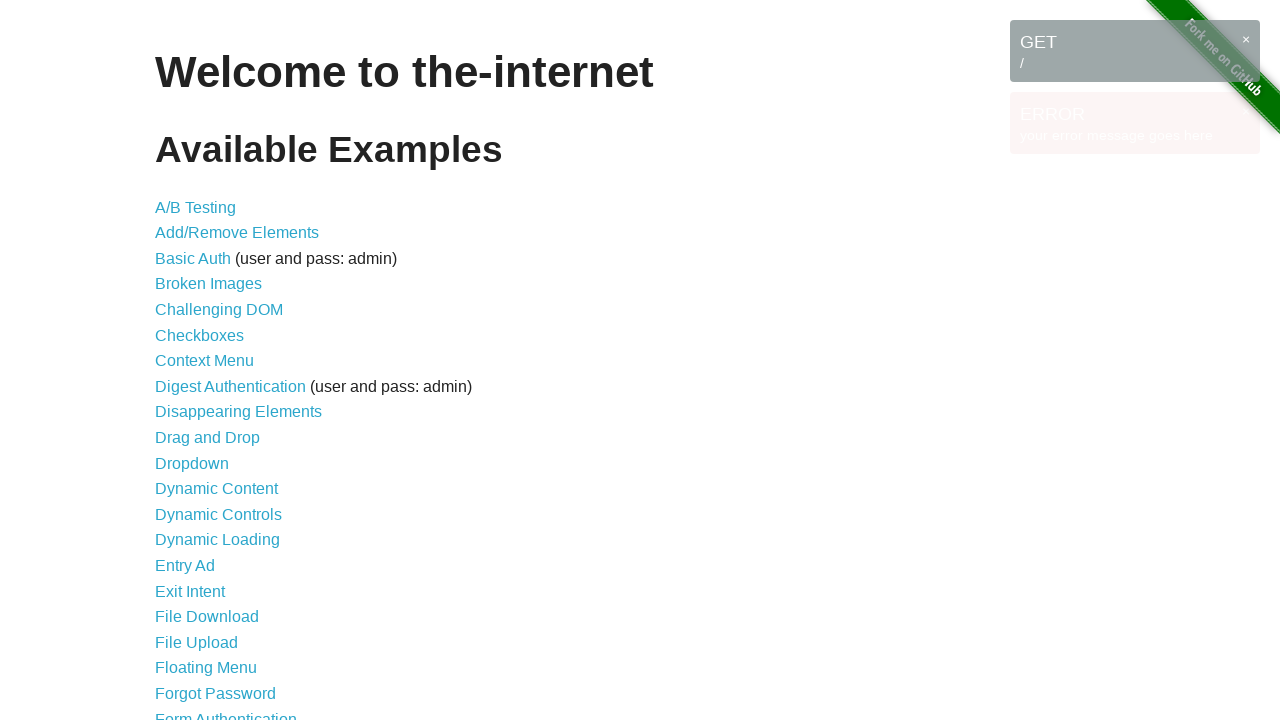

Displayed notice growl notification
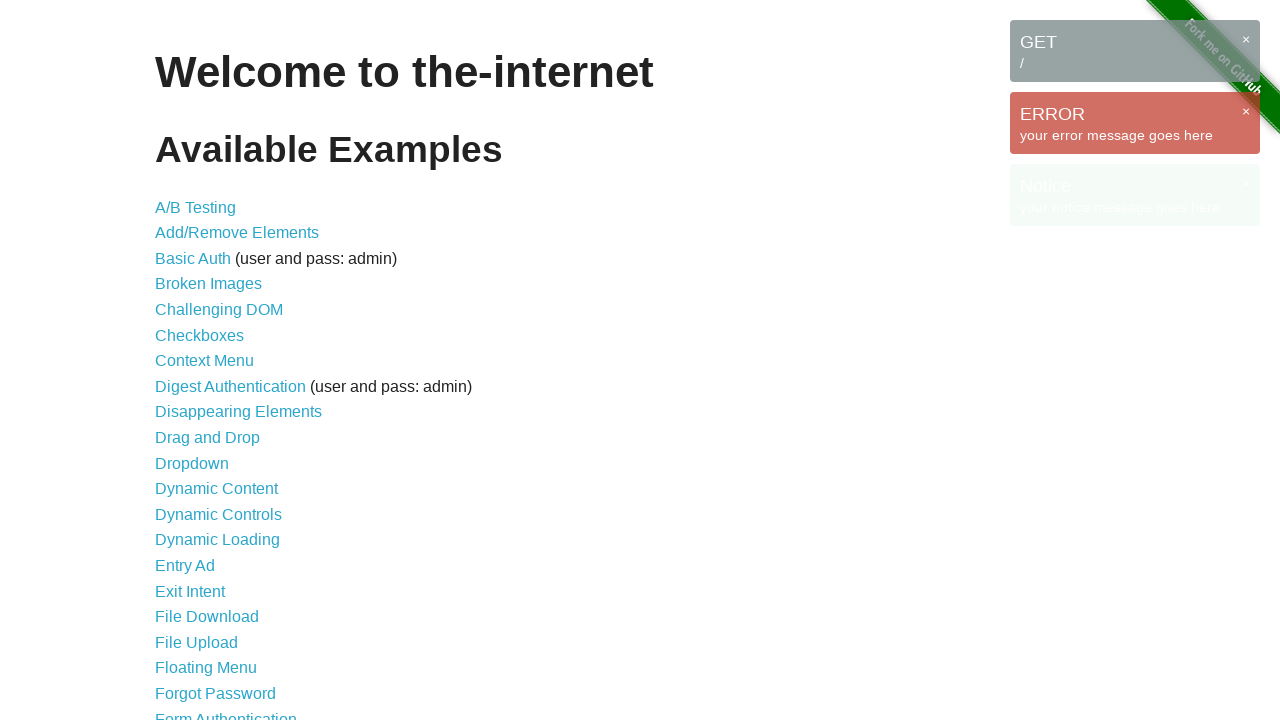

Displayed warning growl notification in yellow
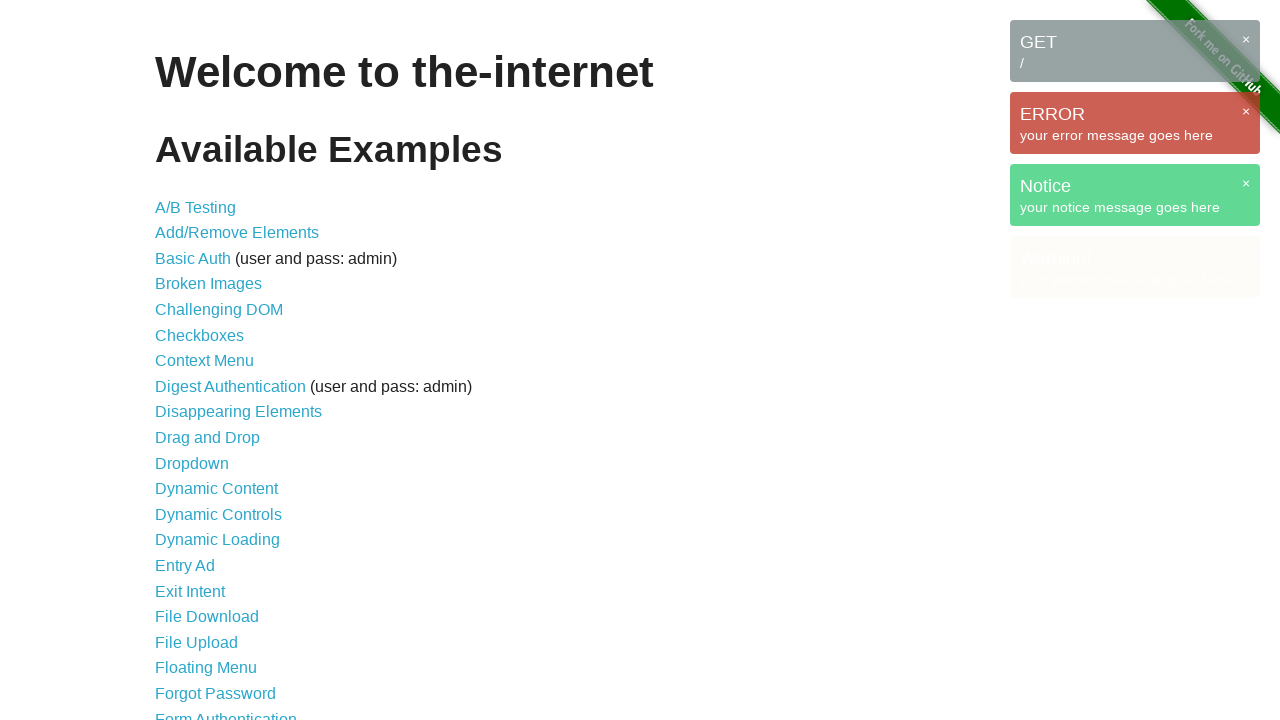

Waited 5 seconds to observe all growl notifications on screen
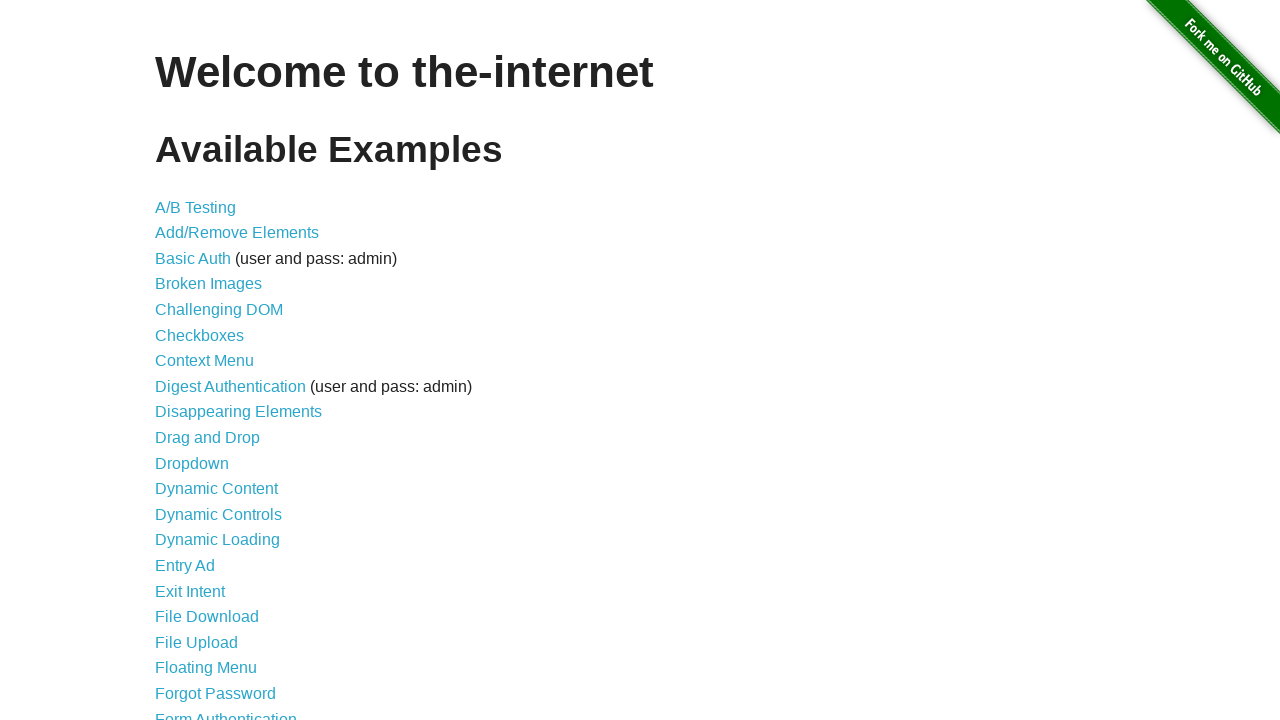

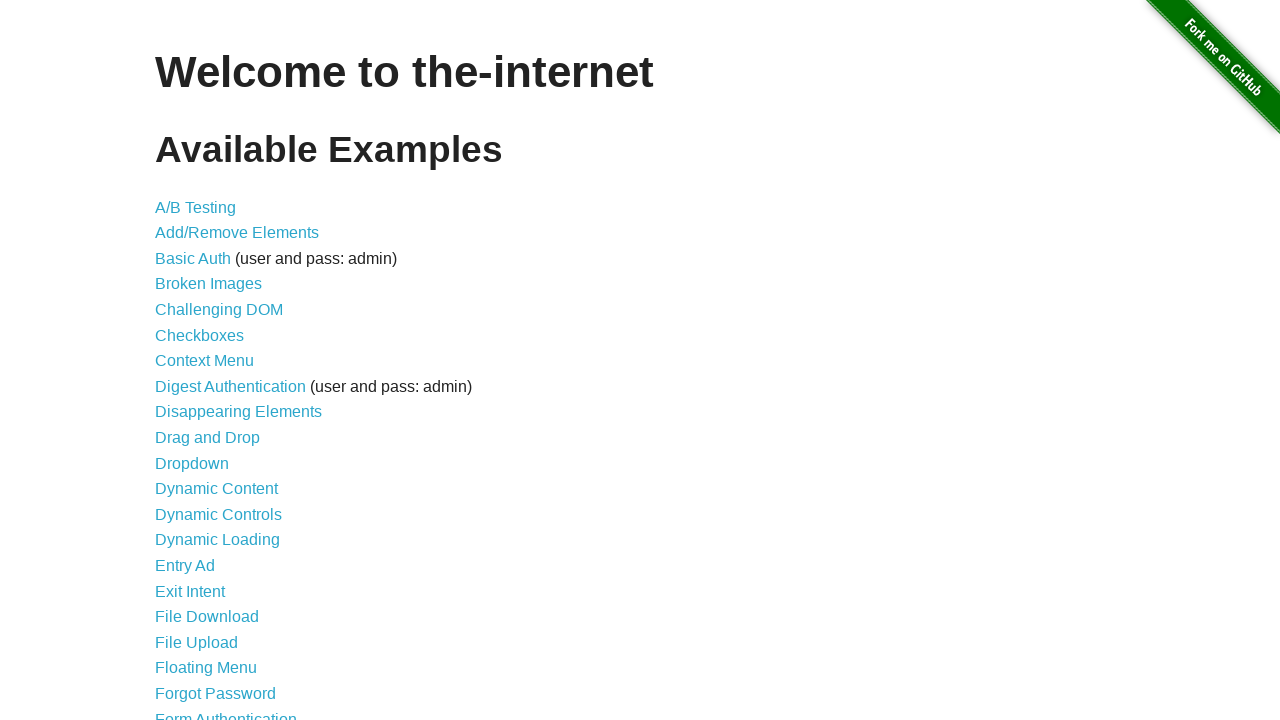